Navigates to doctor registration, clicks register without filling fields, and verifies alert appears requiring all fields

Starting URL: https://cadastro-medicos-pacientes-a4n9.vercel.app/

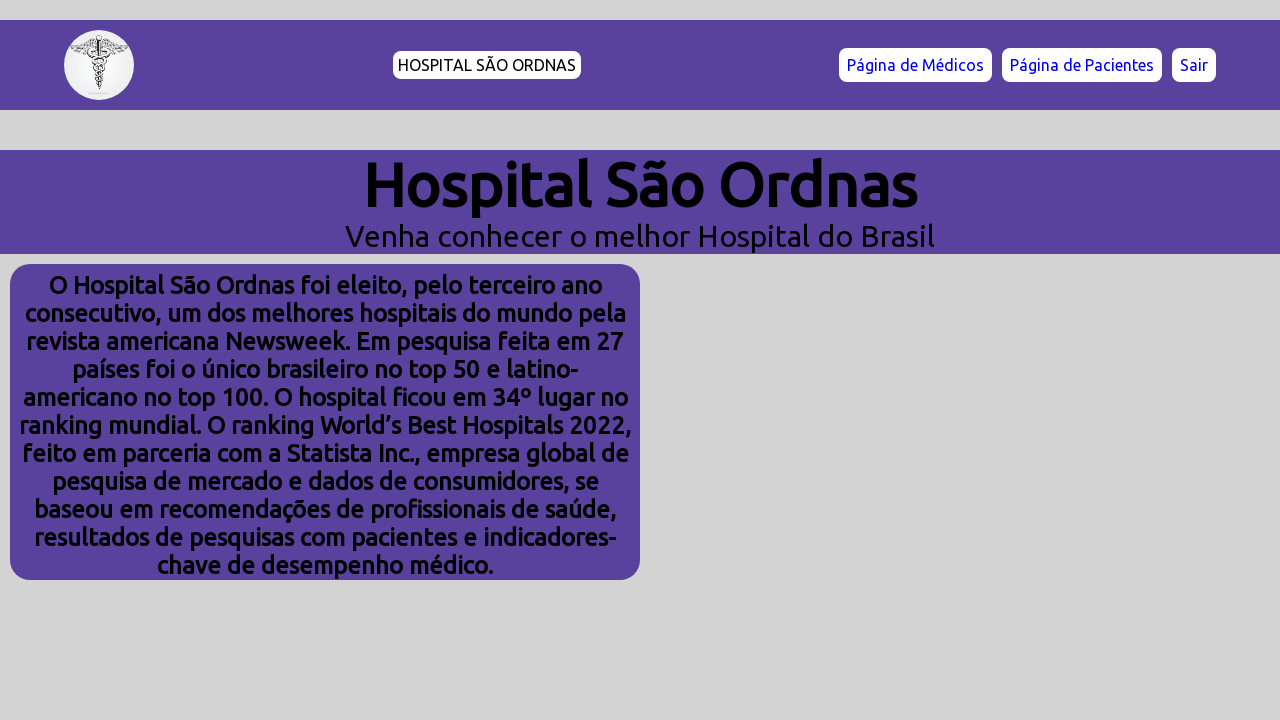

Clicked on 'Médico' (doctor) button to navigate to doctor registration page at (916, 65) on text=Médico
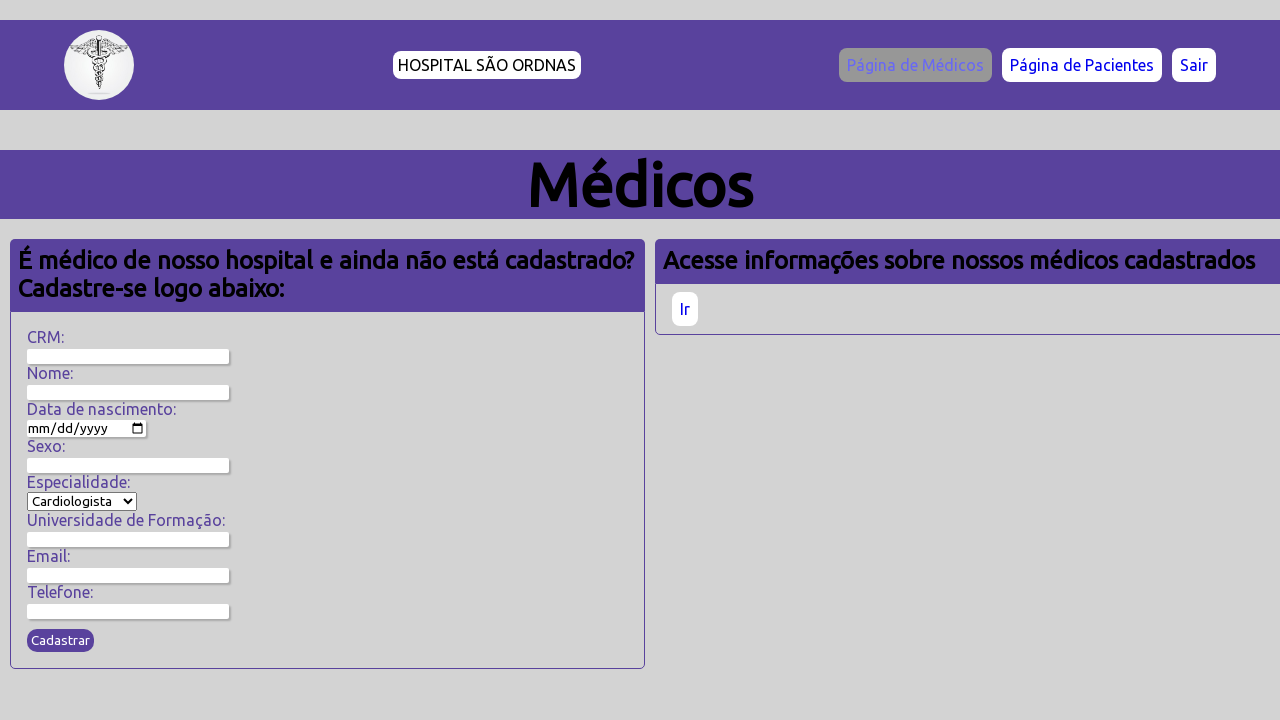

Waited for page to load completely (networkidle)
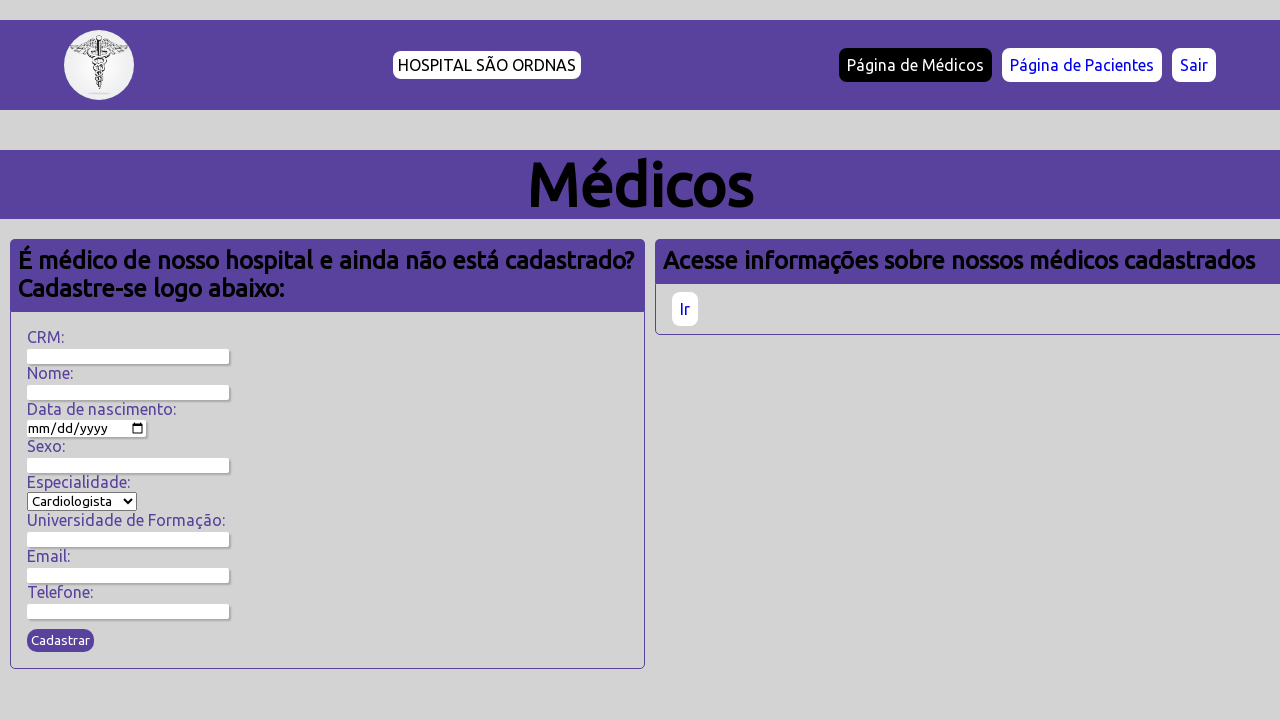

Clicked 'Cadastrar' (register) button without filling any form fields at (60, 641) on text=Cadastrar
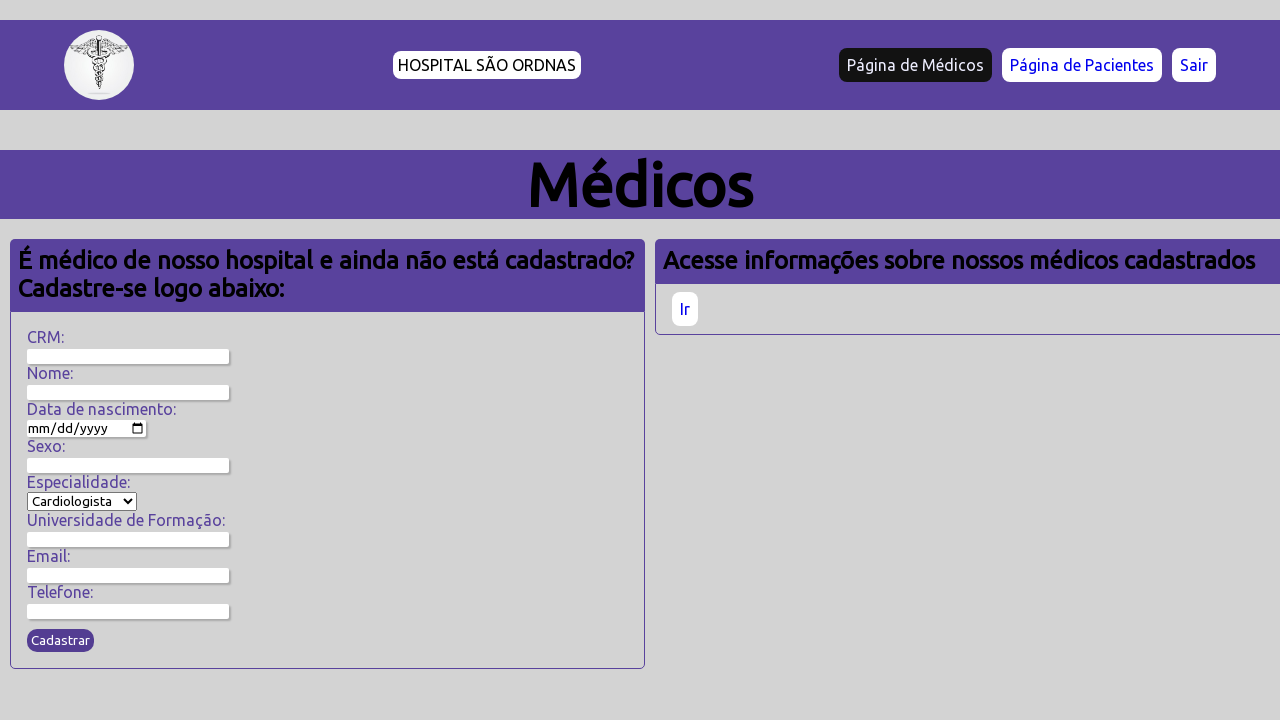

Alert appeared with validation message requiring all fields to be filled, alert was accepted
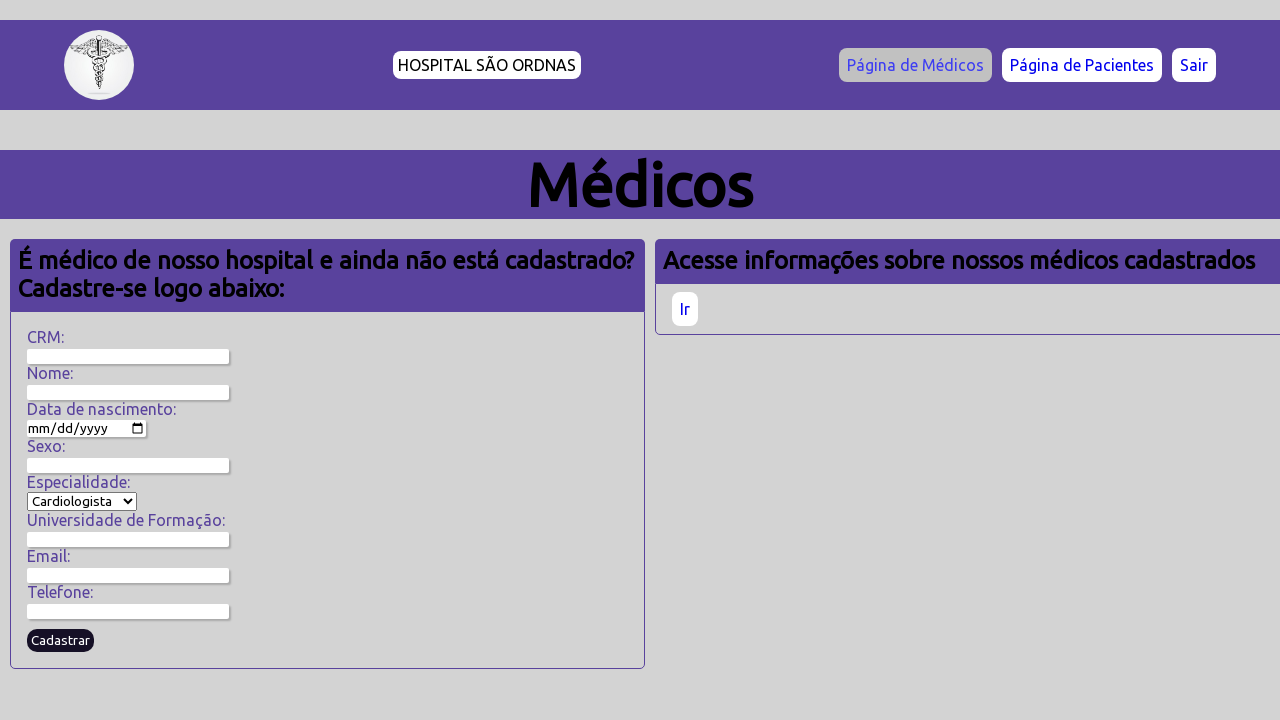

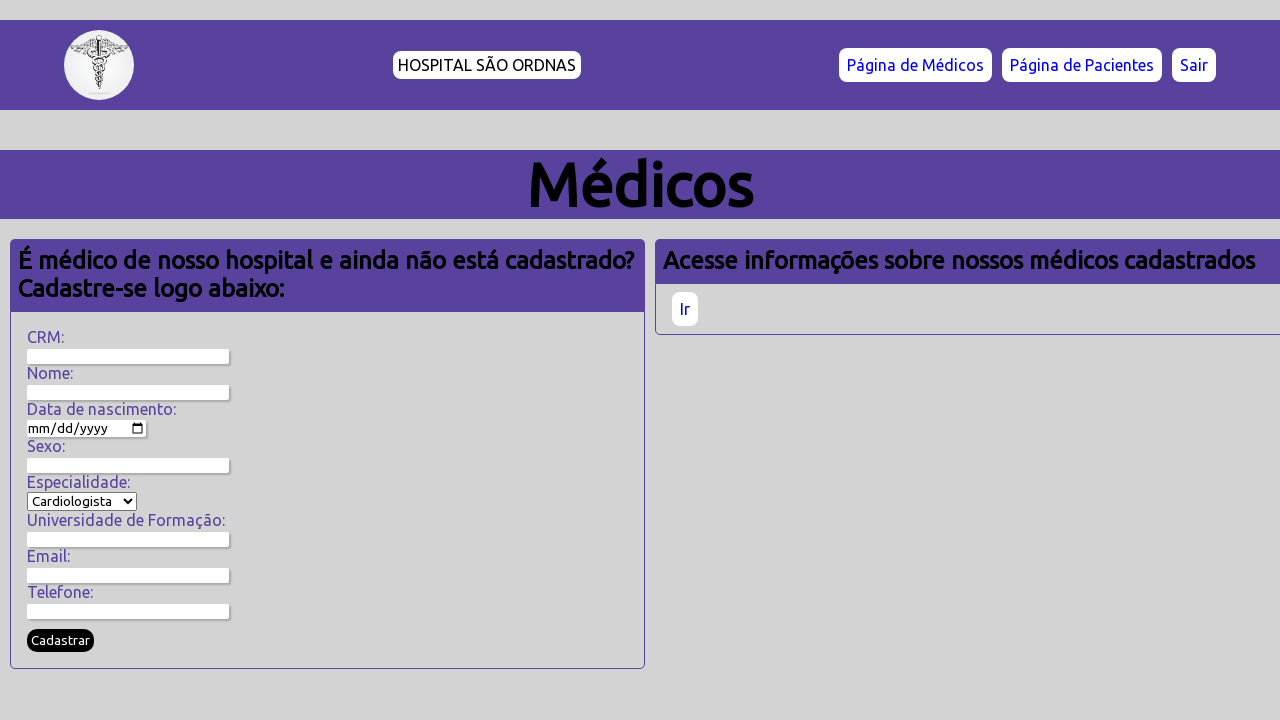